Tests explicit wait functionality by clicking a Start button on a dynamic loading page and waiting for "Hello World!" text to appear after a delay.

Starting URL: https://the-internet.herokuapp.com/dynamic_loading/2

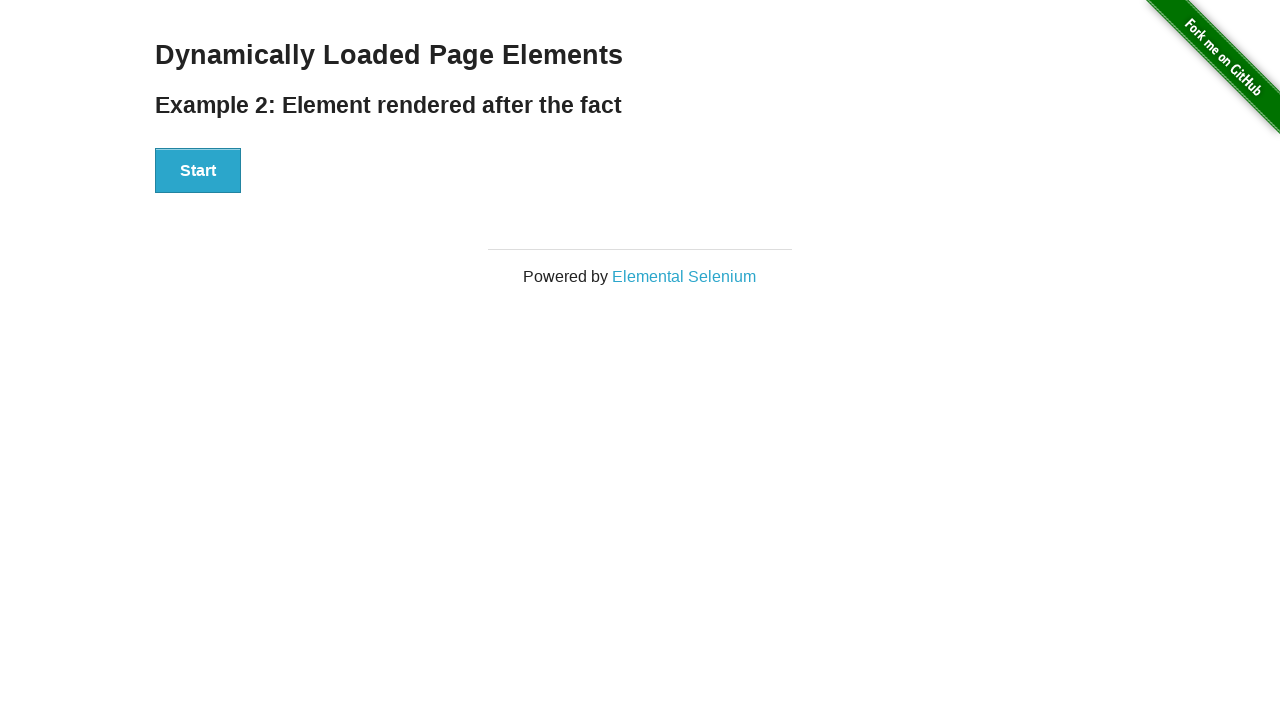

Clicked Start button to trigger dynamic loading at (198, 171) on div#start button
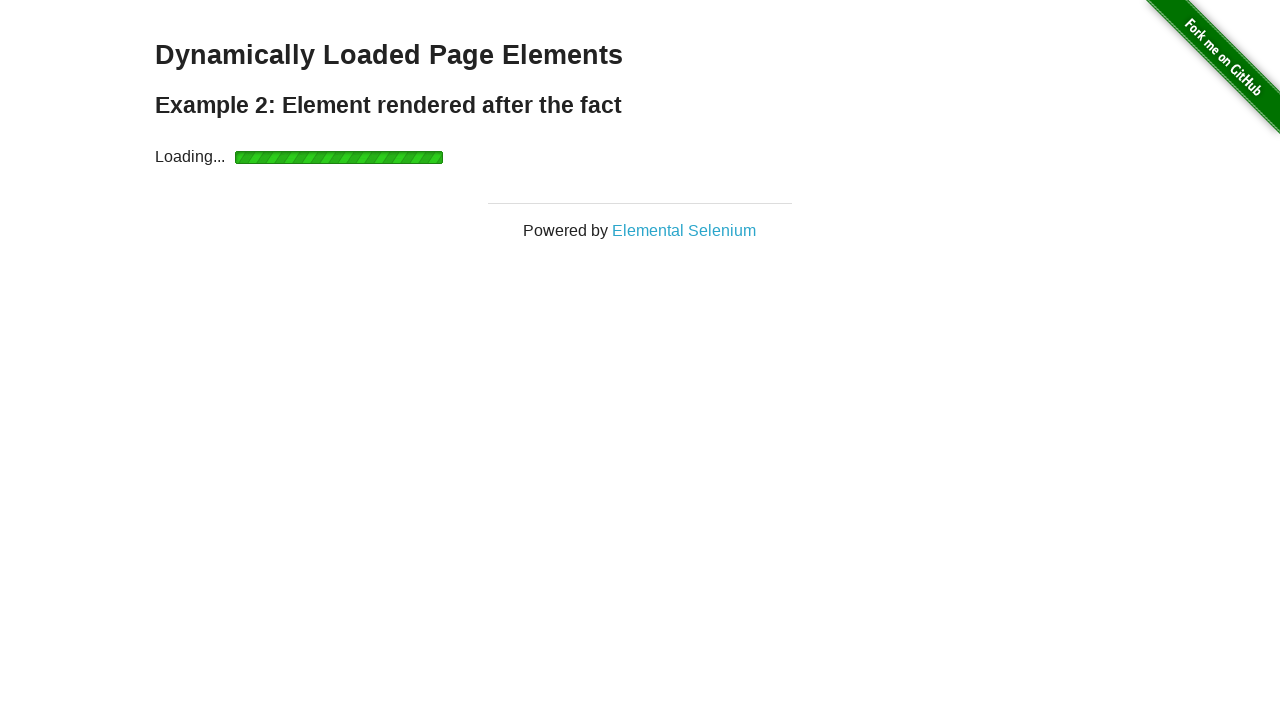

Waited for 'Hello World!' text to appear
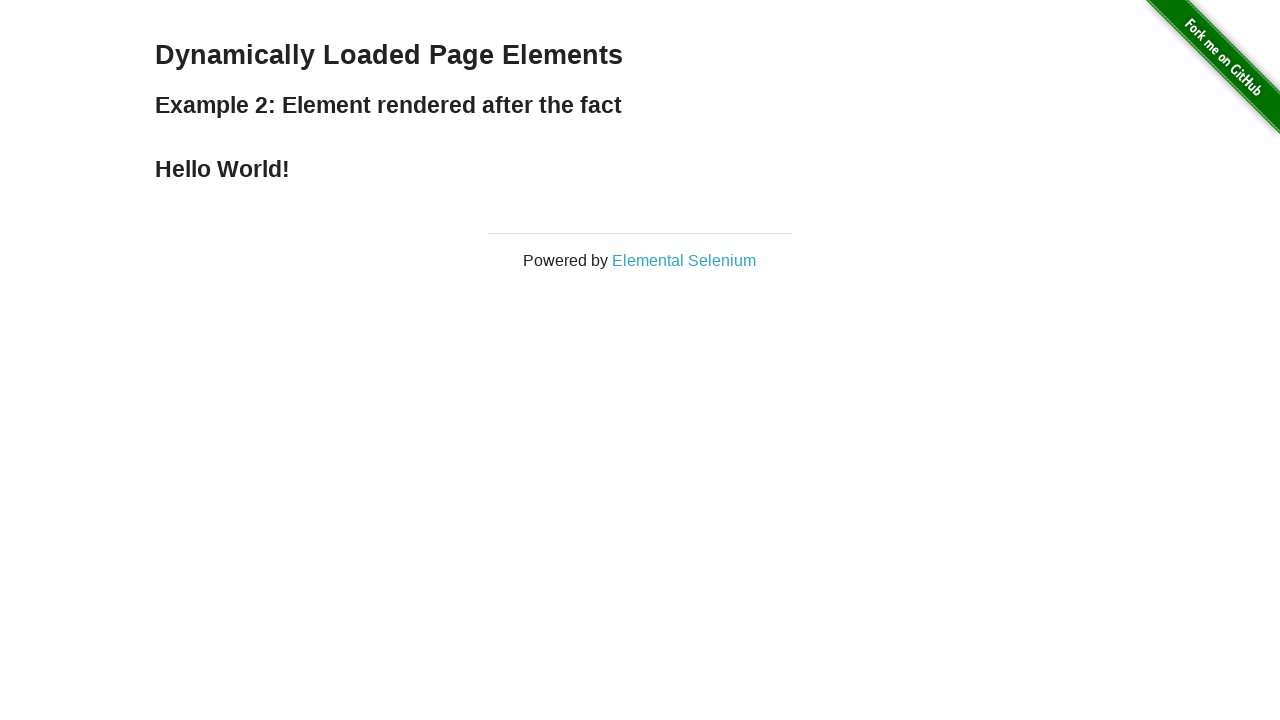

Retrieved text content: 'Hello World!'
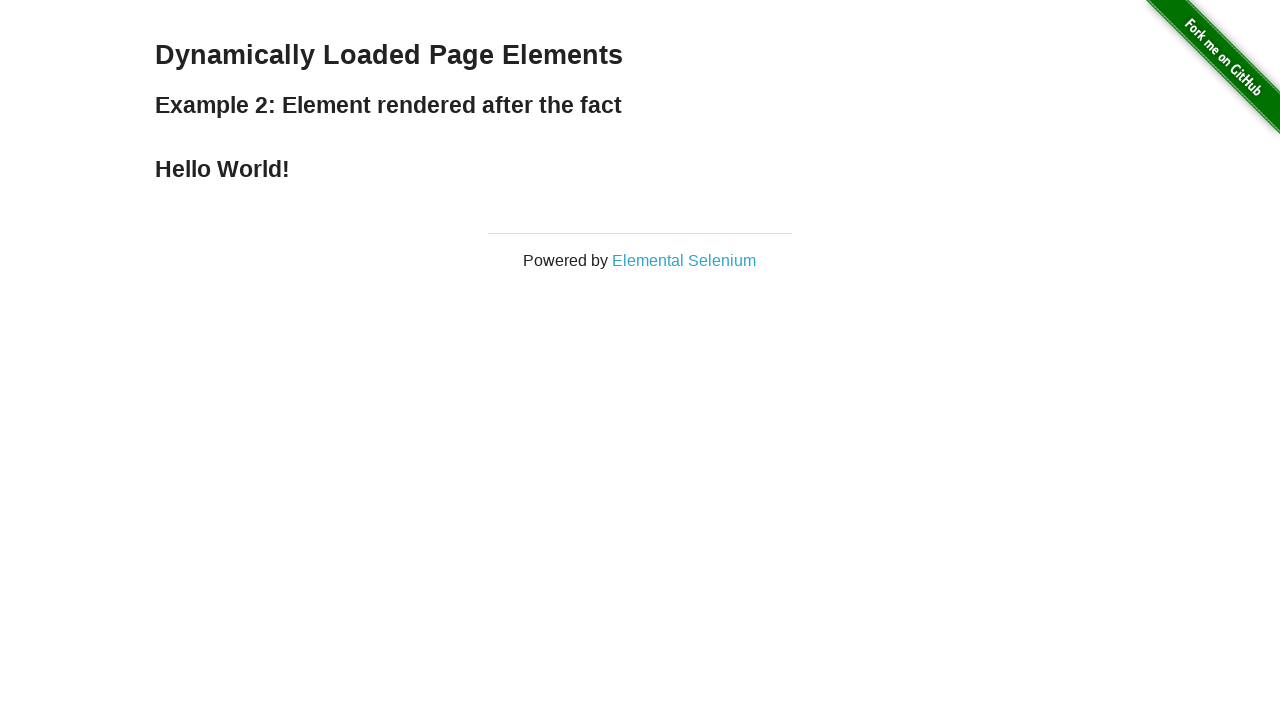

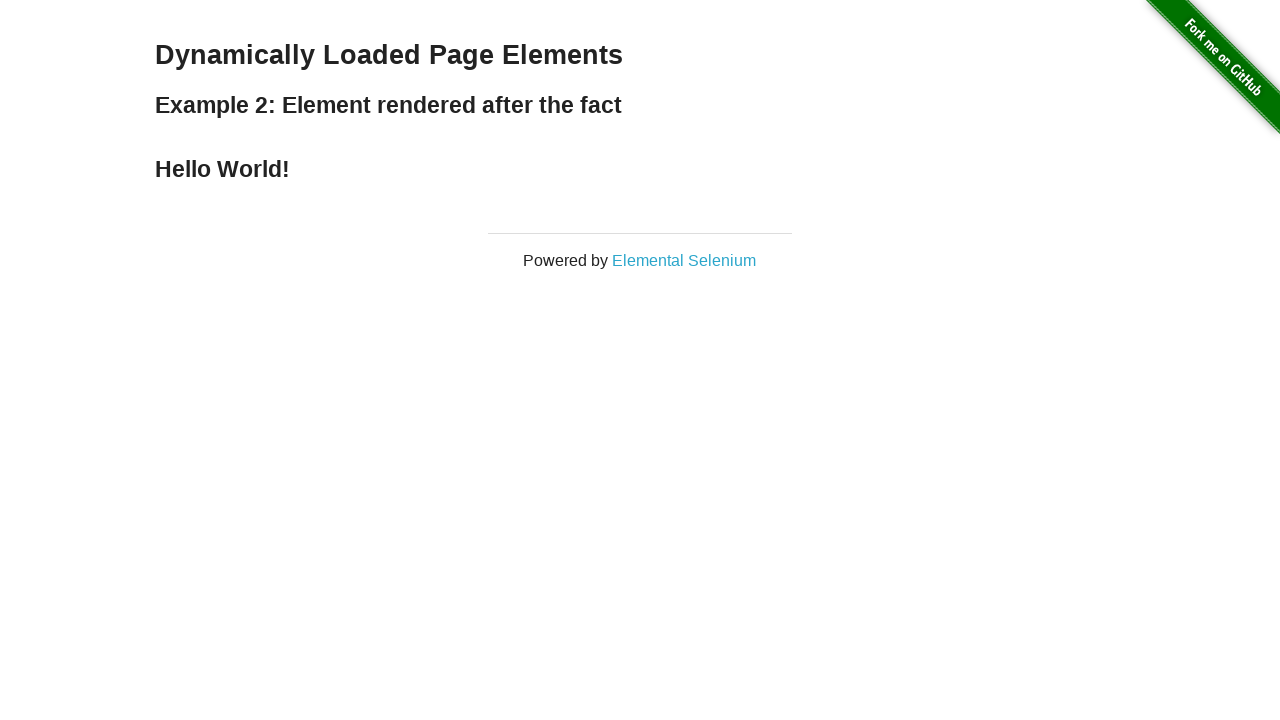